Tests navigation menu hover functionality by hovering over "Vesti", "Kursevi", and "Prijava i pravilnik" menu items and waiting for their dropdown menus to appear

Starting URL: https://itbootcamp.rs/

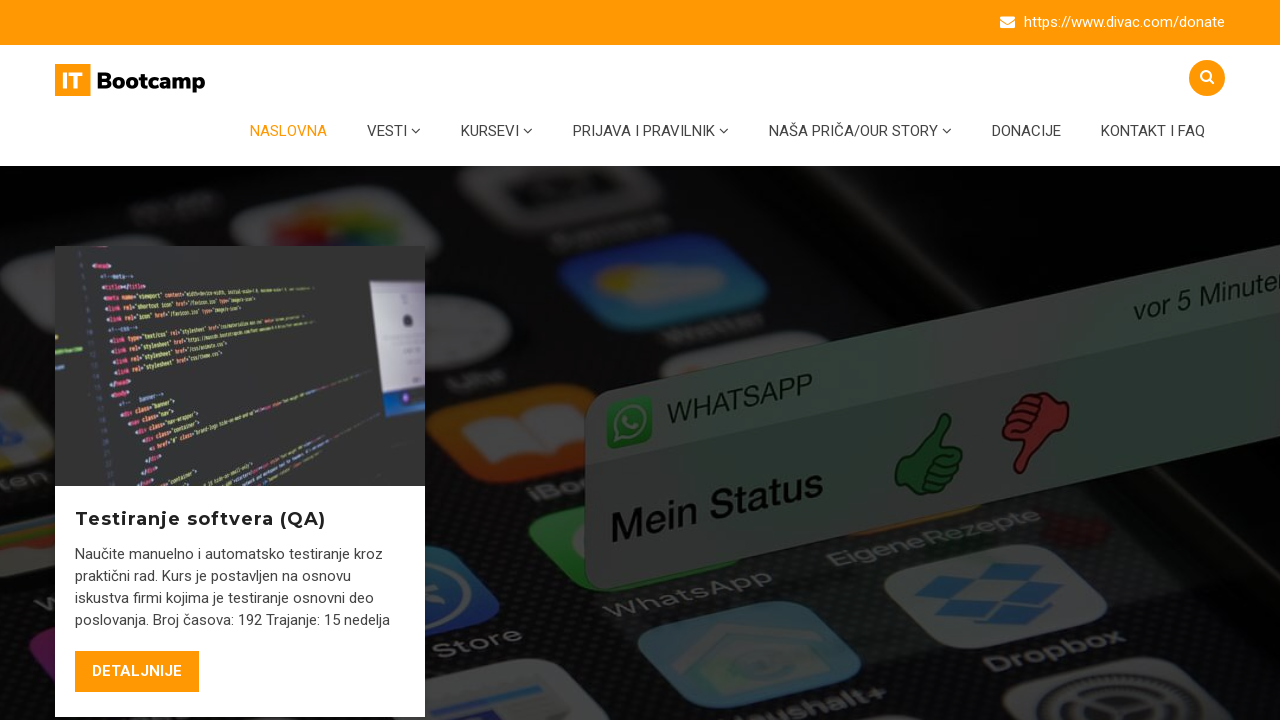

Hovered over 'Vesti' menu item at (394, 131) on #menu-item-6408
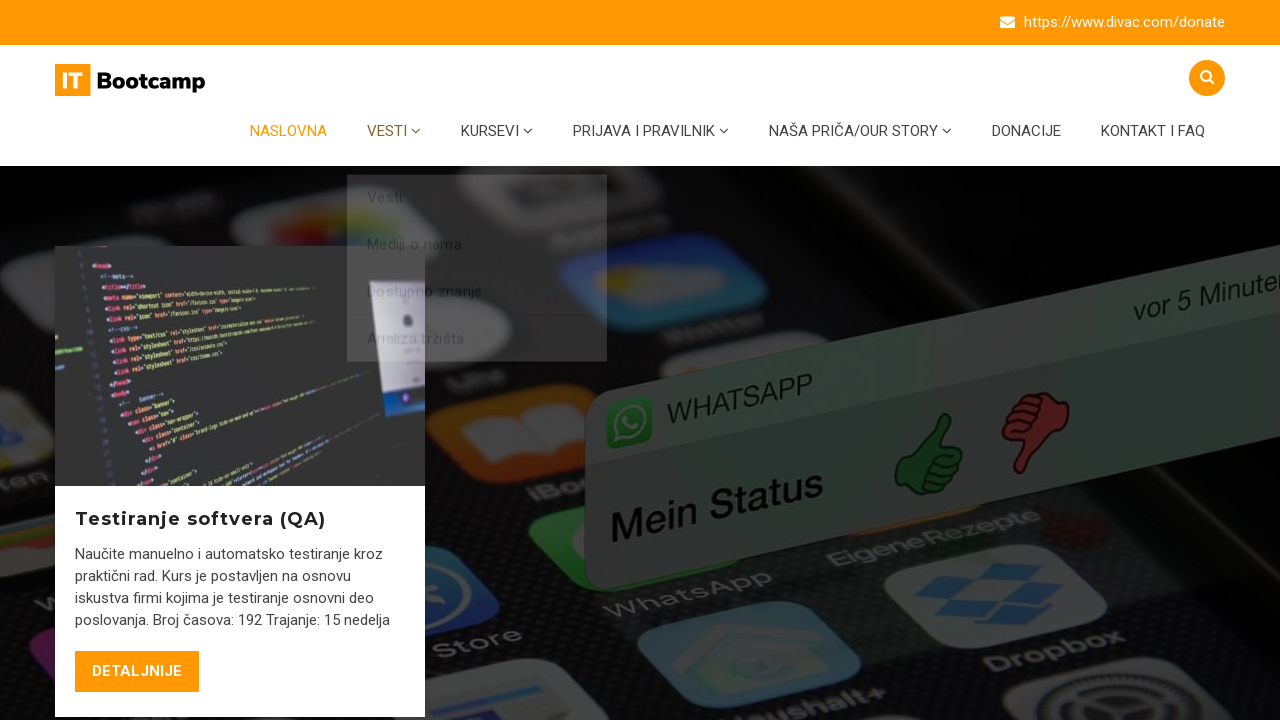

Dropdown menu for 'Vesti' appeared
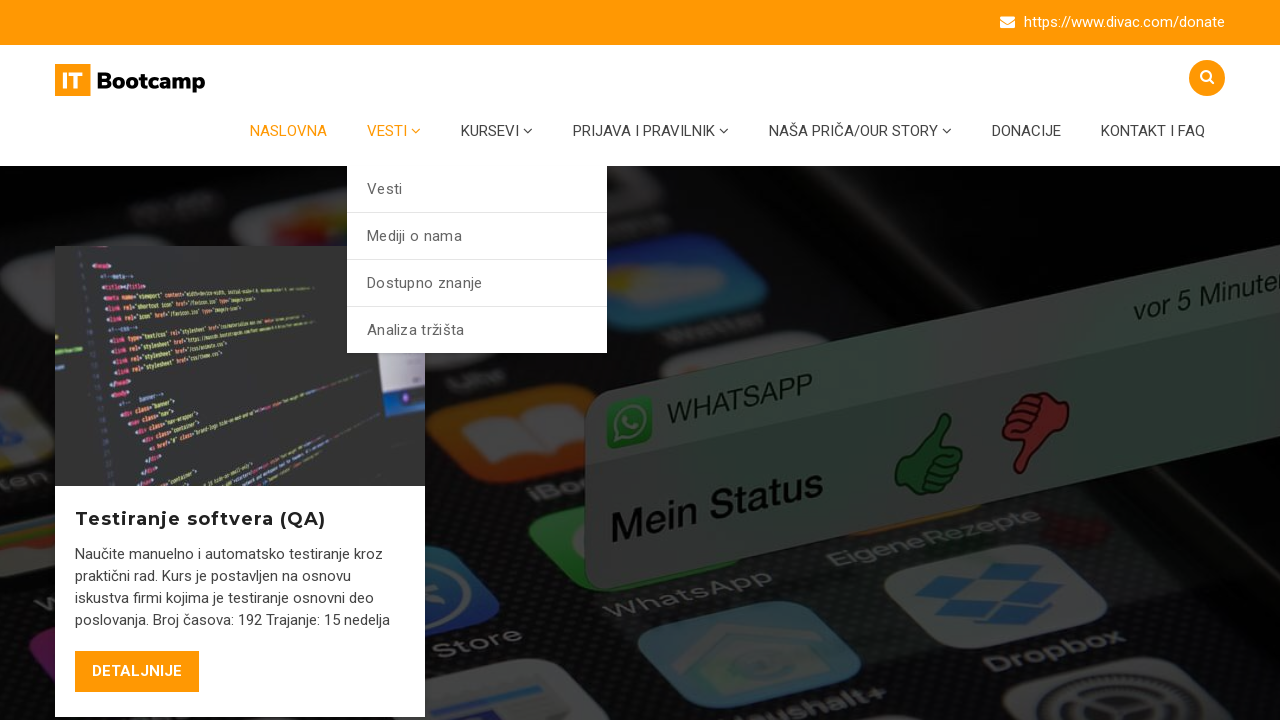

Hovered over 'Kursevi' menu item at (497, 131) on #menu-item-5362
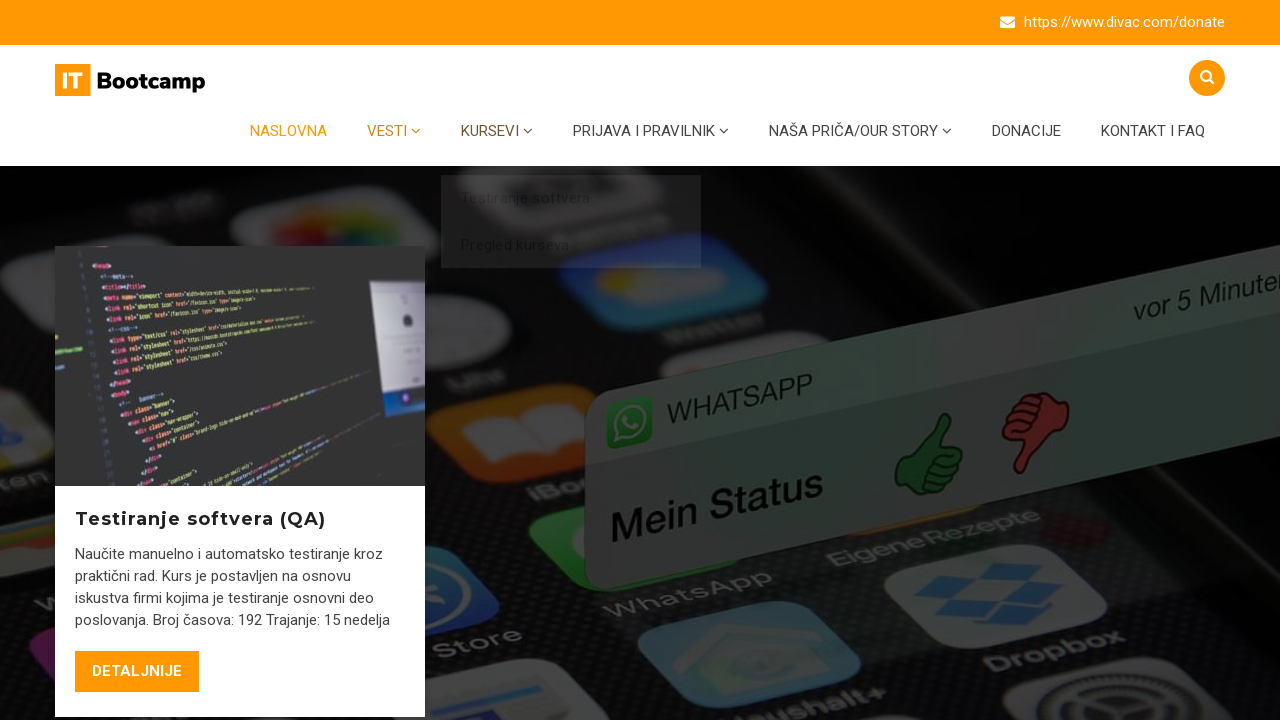

Dropdown menu for 'Kursevi' appeared
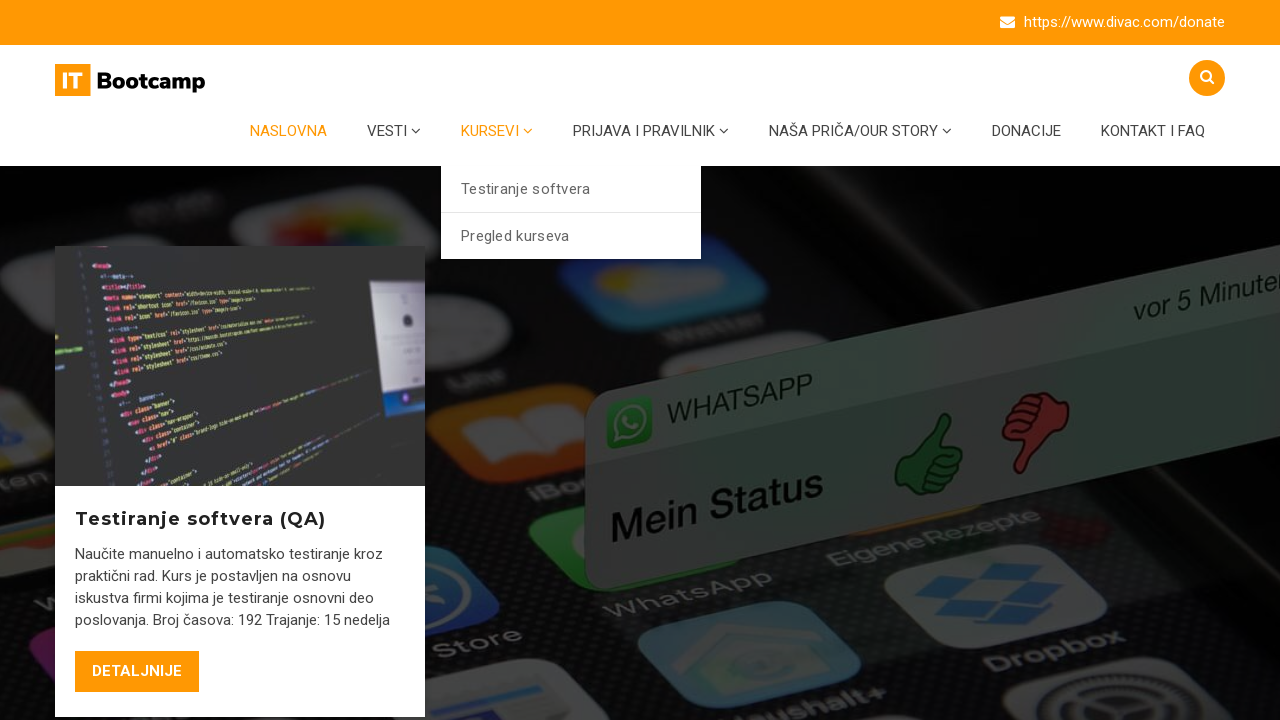

Hovered over 'Prijava i pravilnik' menu item at (651, 131) on #menu-item-5453
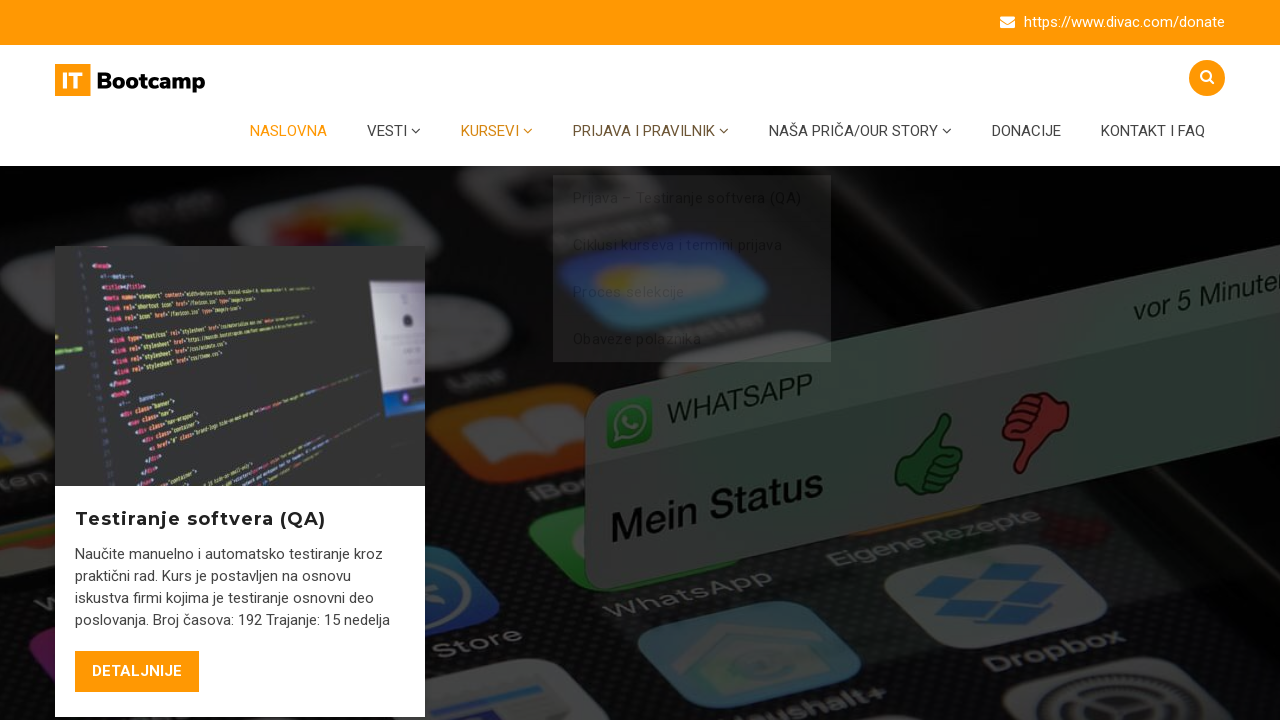

Dropdown menu for 'Prijava i pravilnik' appeared
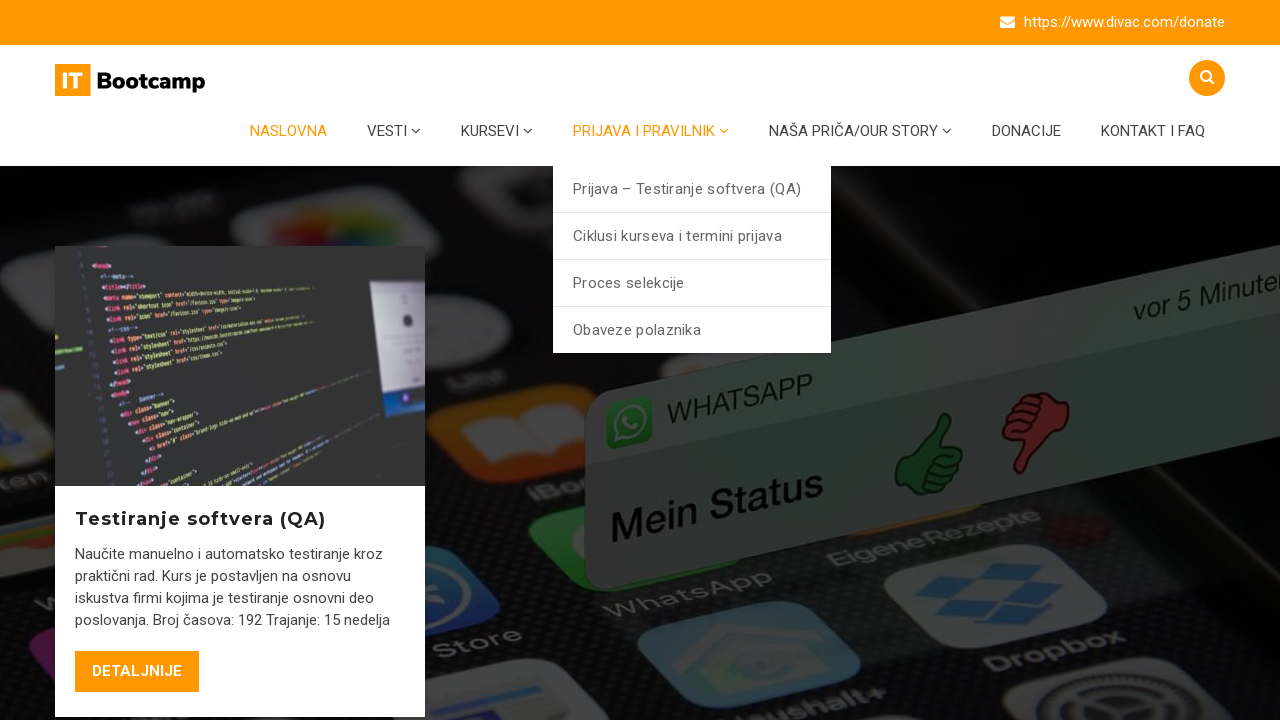

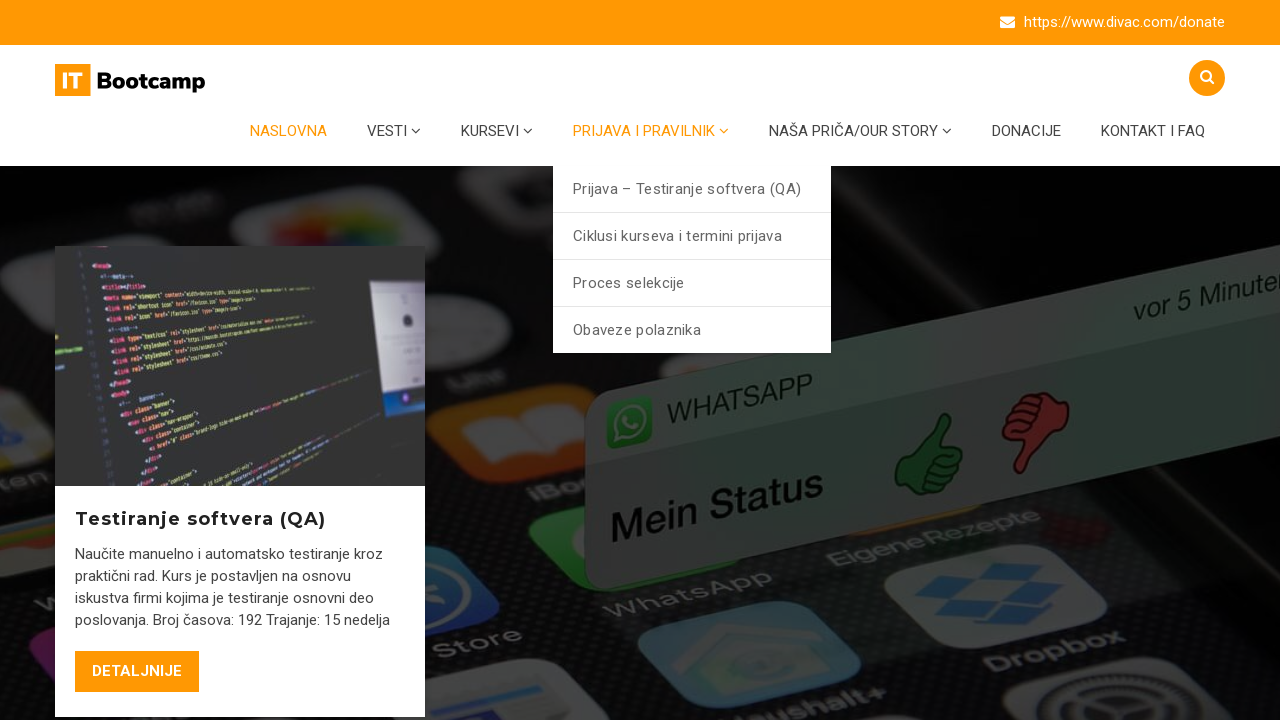